Opens the Cleartrip travel booking website and verifies the page loads successfully

Starting URL: https://www.cleartrip.com/

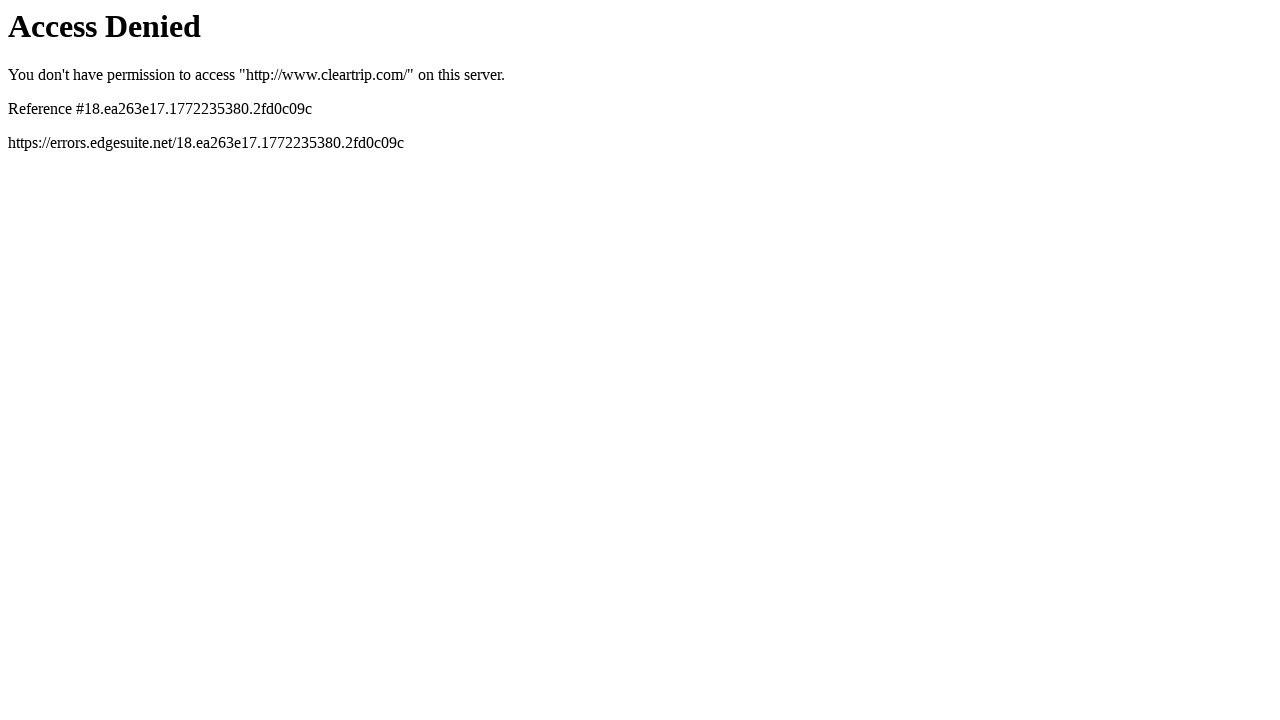

Navigated to Cleartrip travel booking website
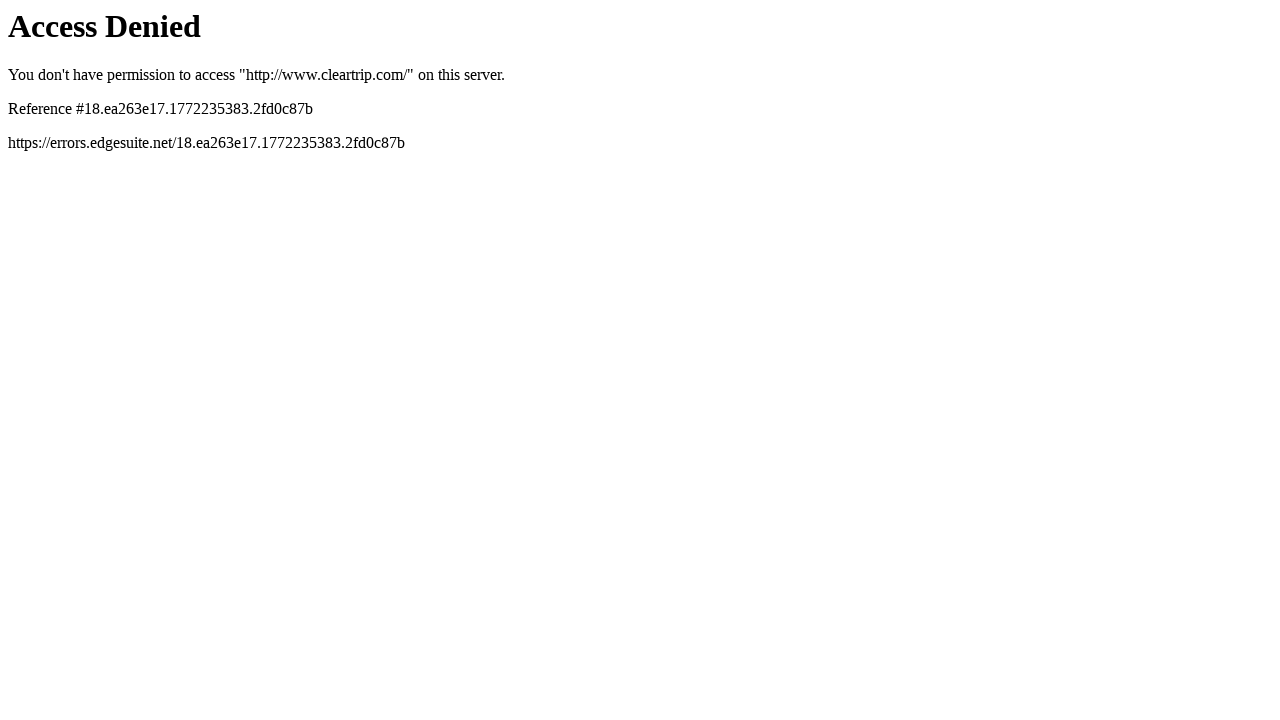

Page loaded successfully - DOM content ready
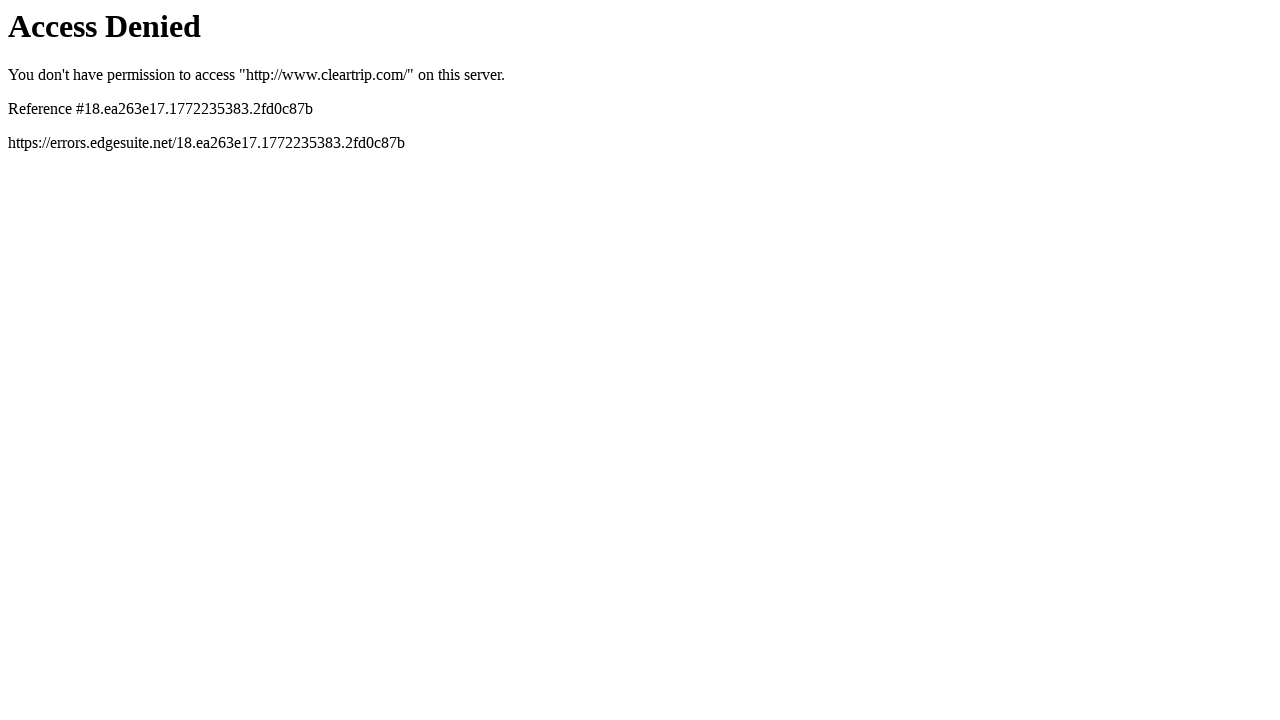

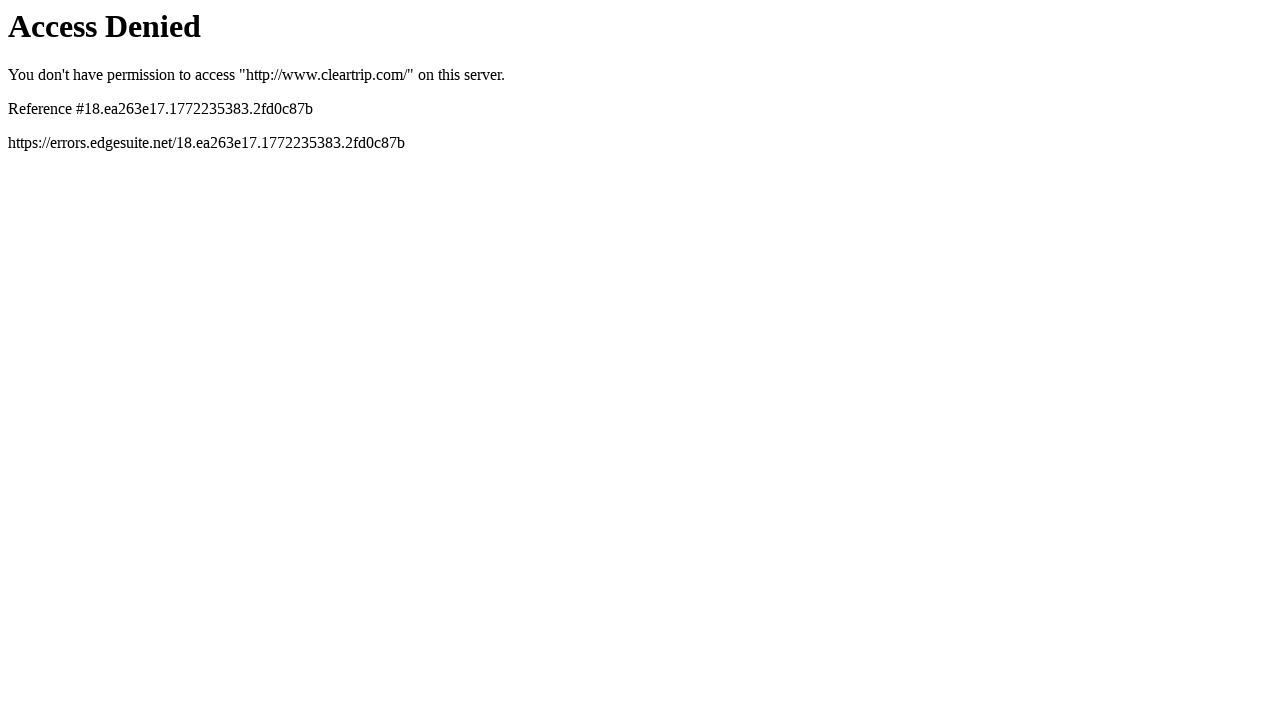